Tests the Selectable jQuery UI component by clicking on a single item (Item 3) to select it.

Starting URL: https://jqueryui.com/

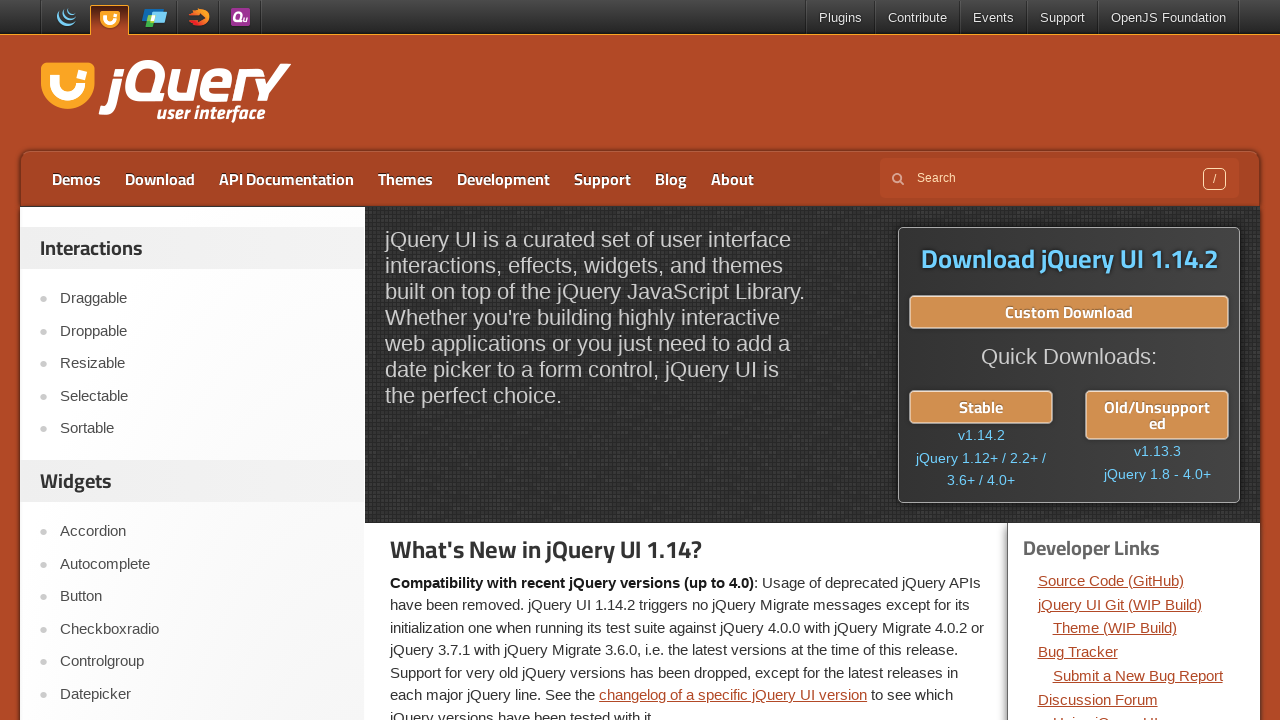

Clicked on Selectable link in jQuery UI navigation at (202, 396) on text=Selectable
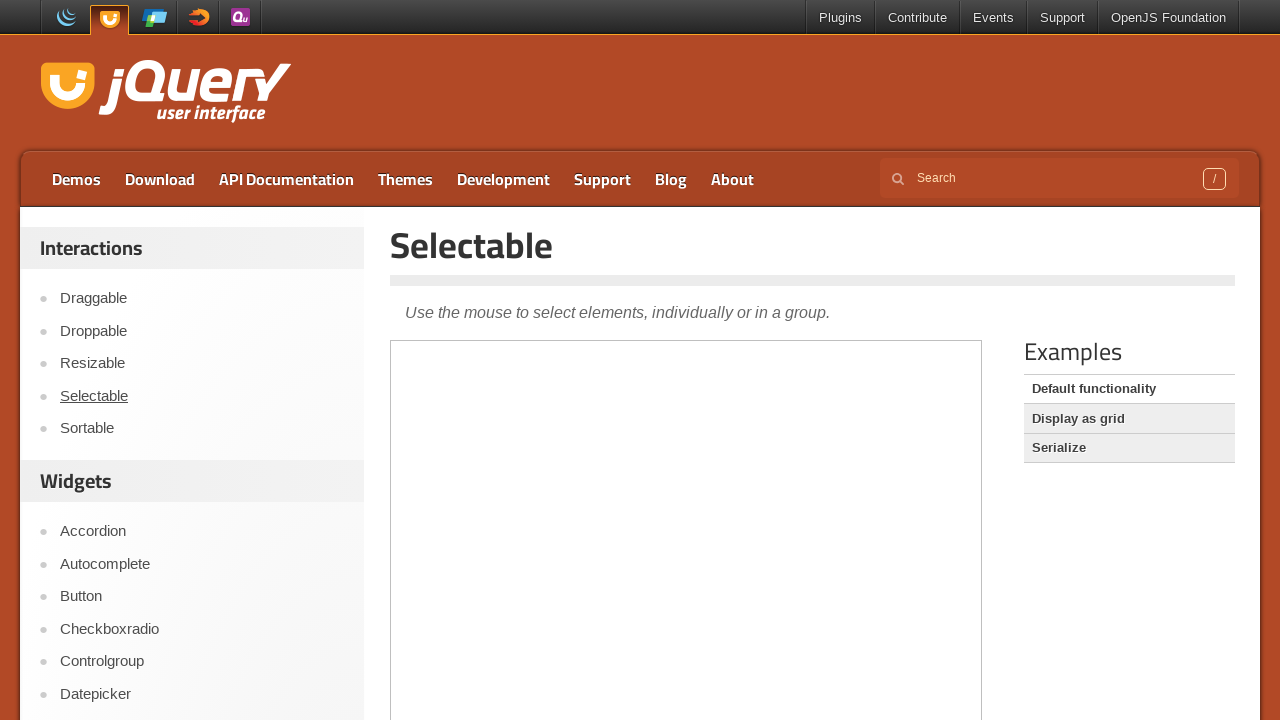

Scrolled down 300 pixels to view the Selectable demo
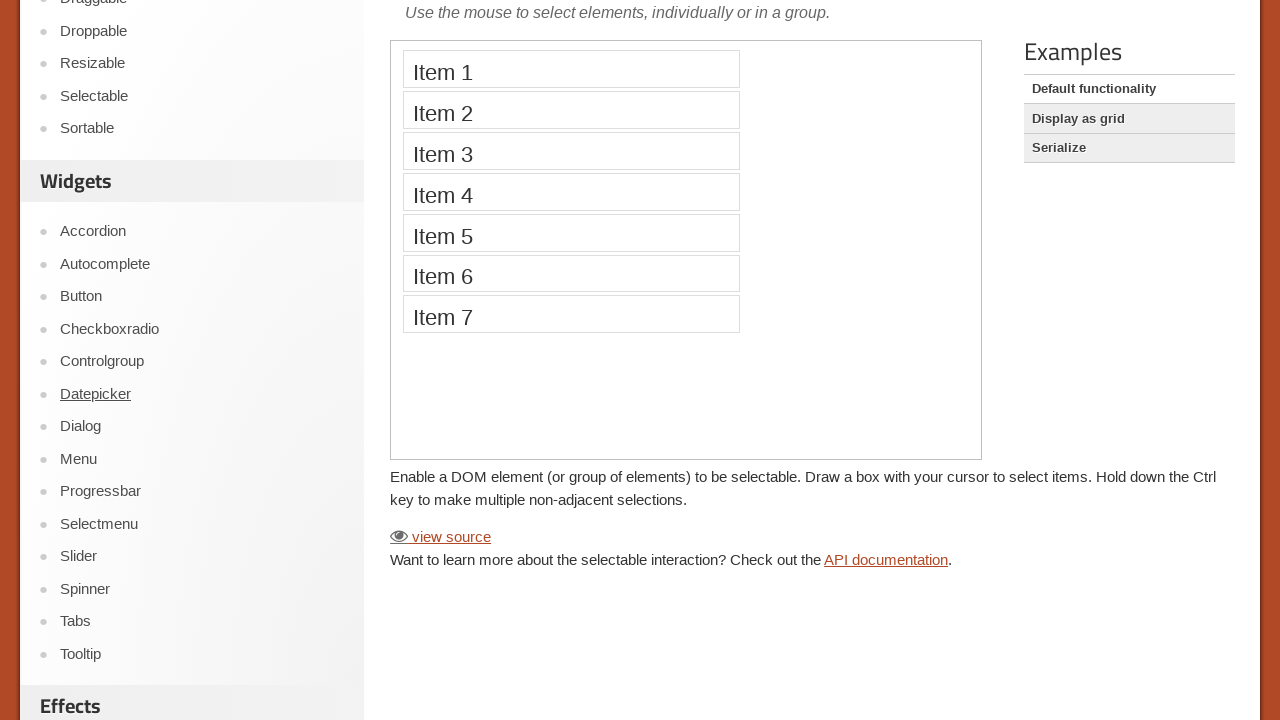

Located the demo iframe for Selectable component
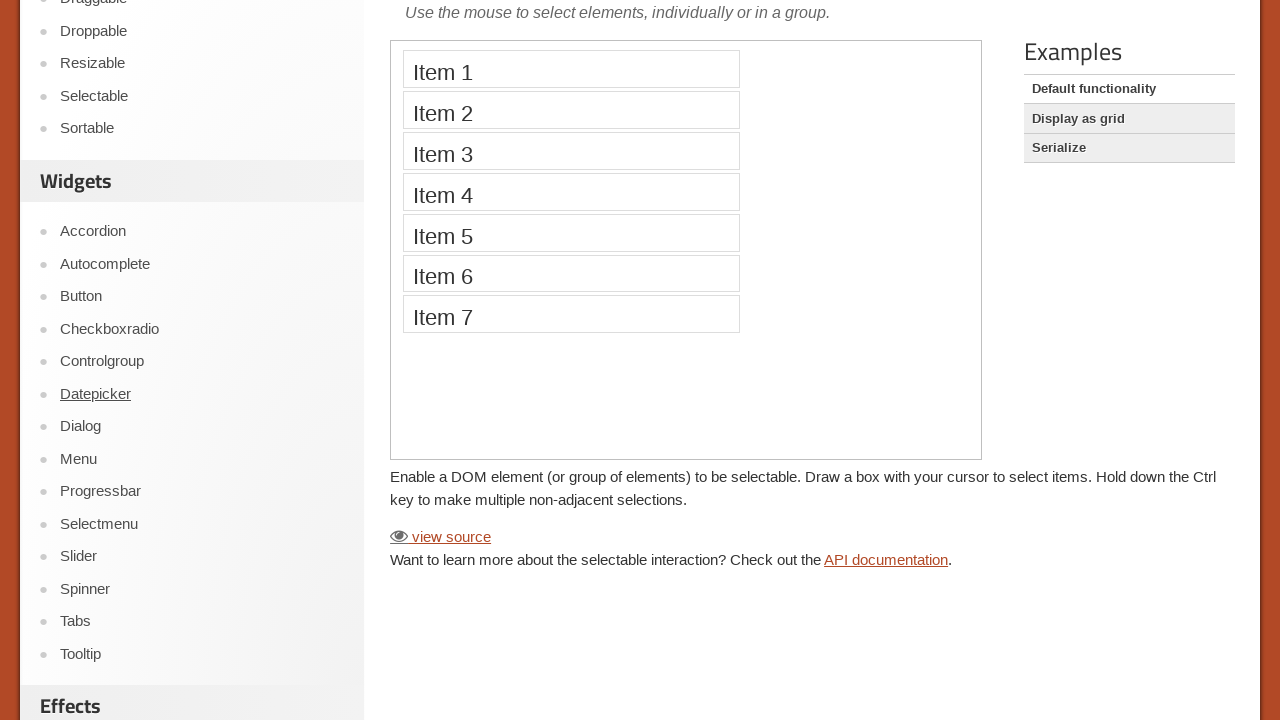

Clicked on Item 3 in the Selectable demo to select it at (571, 151) on iframe.demo-frame >> nth=0 >> internal:control=enter-frame >> text=Item 3
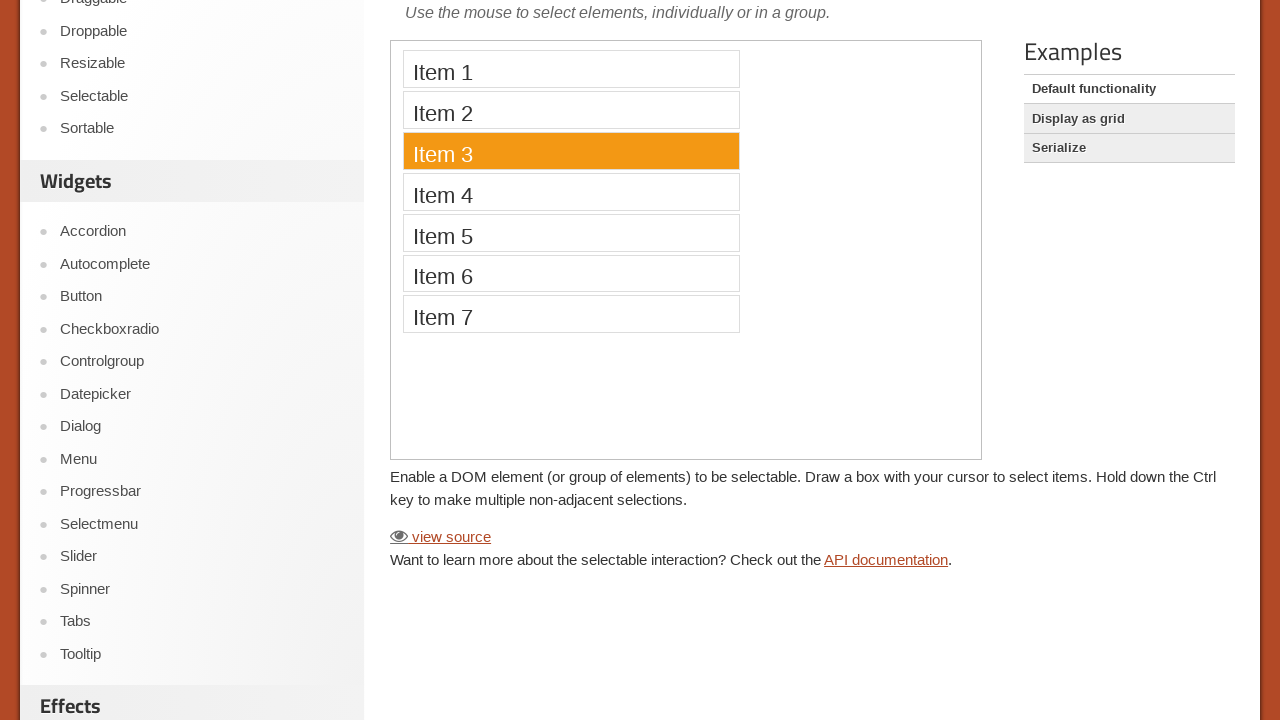

Waited 500ms for selection to be applied and visible
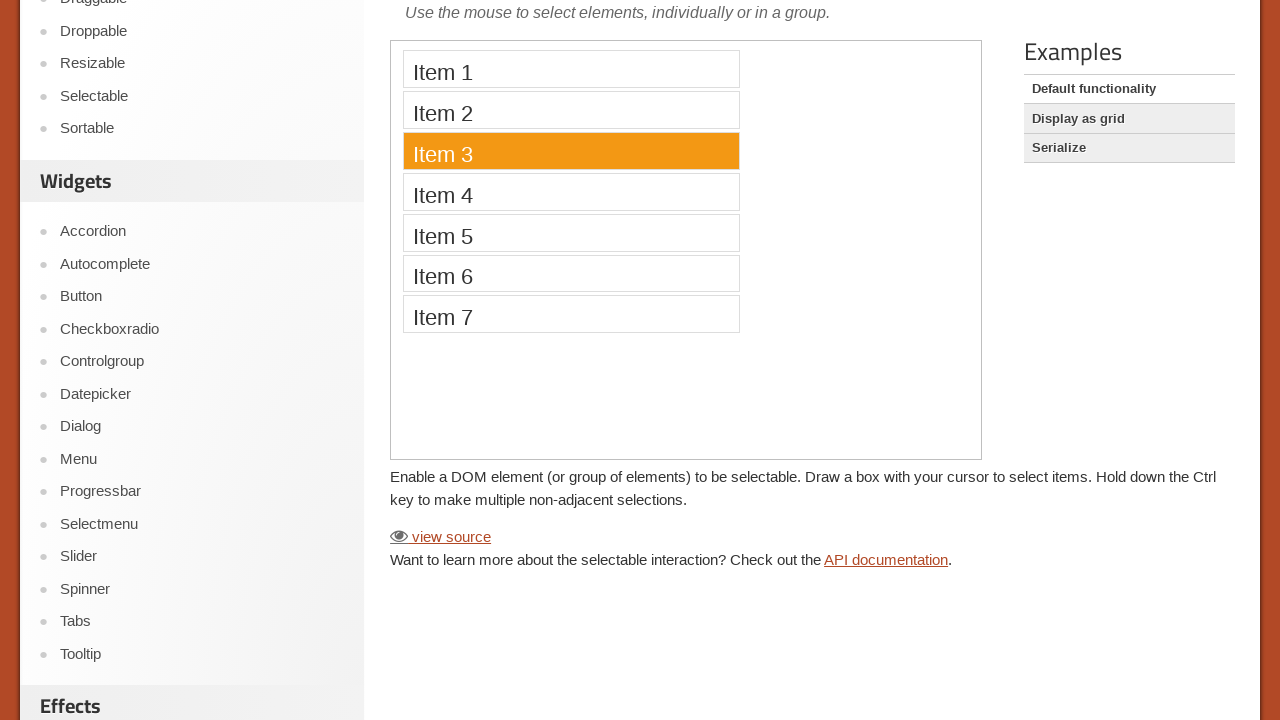

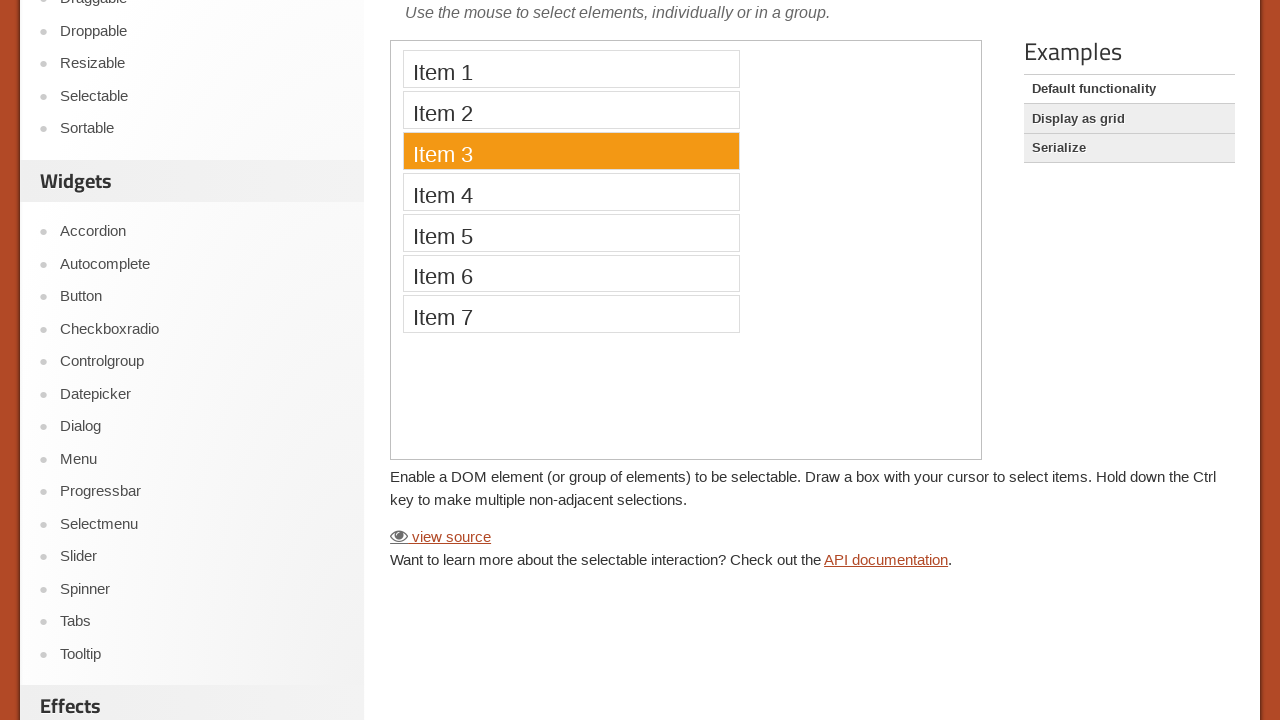